Tests checkbox functionality by verifying initial state, clicking a Senior Citizen Discount checkbox, and verifying it becomes selected

Starting URL: https://rahulshettyacademy.com/dropdownsPractise/

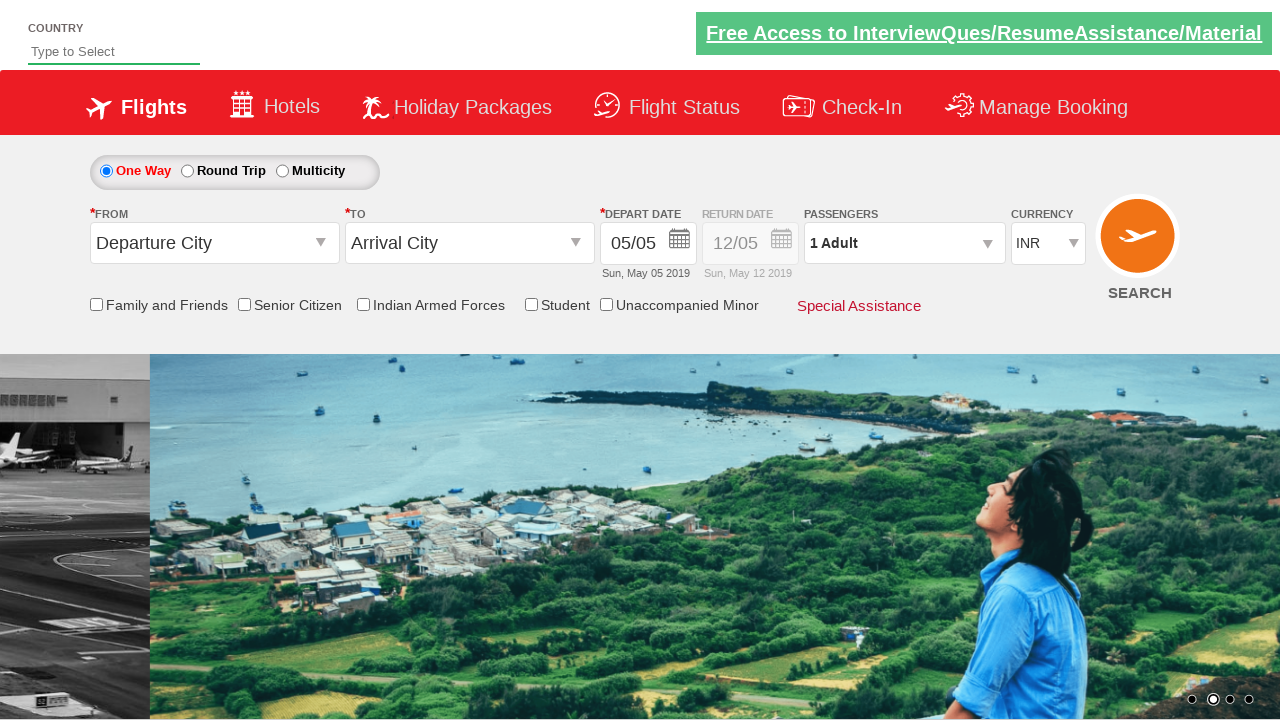

Verified Senior Citizen Discount checkbox is initially unchecked
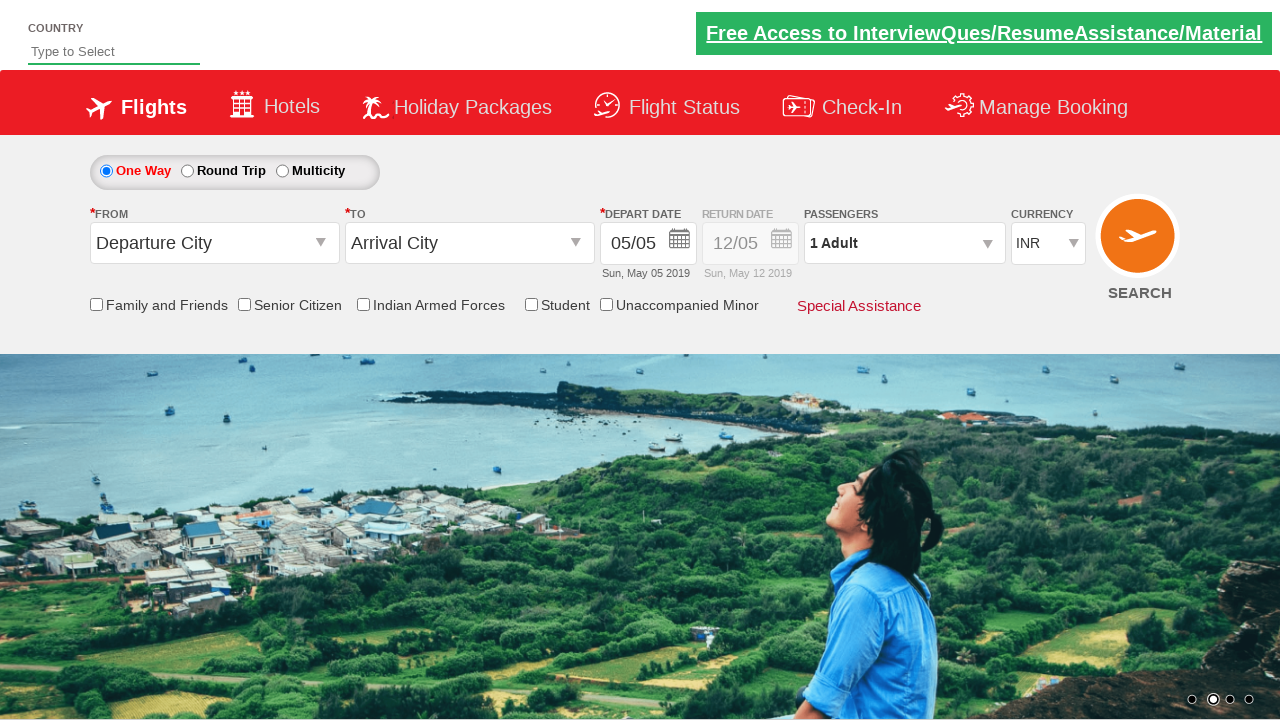

Clicked Senior Citizen Discount checkbox at (244, 304) on input[id*='SeniorCitizenDiscount']
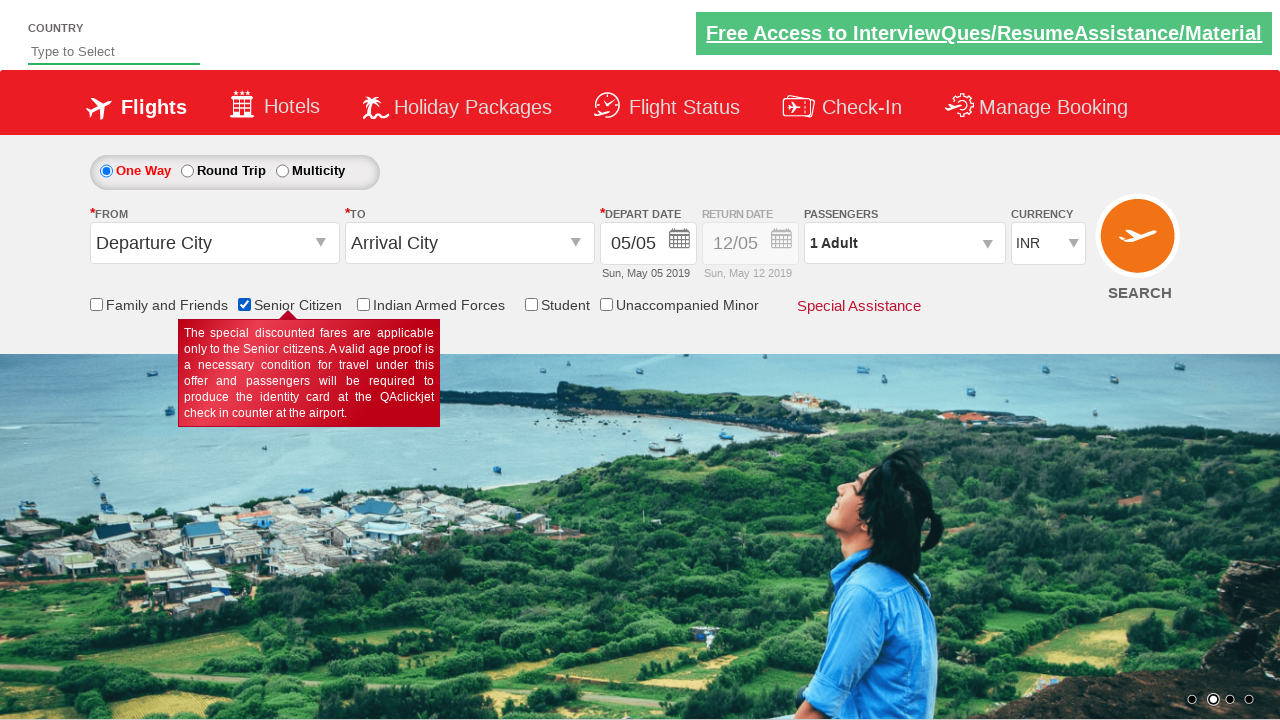

Verified Senior Citizen Discount checkbox is now checked
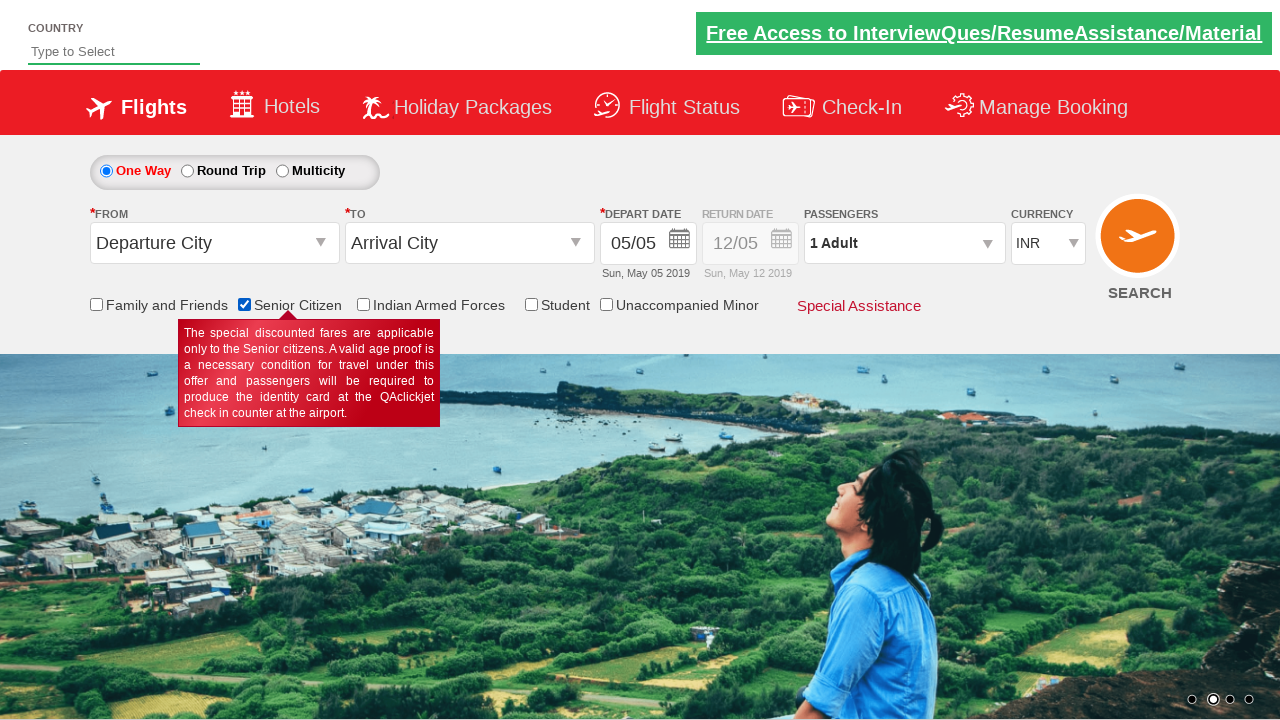

Counted total checkboxes on page: 6
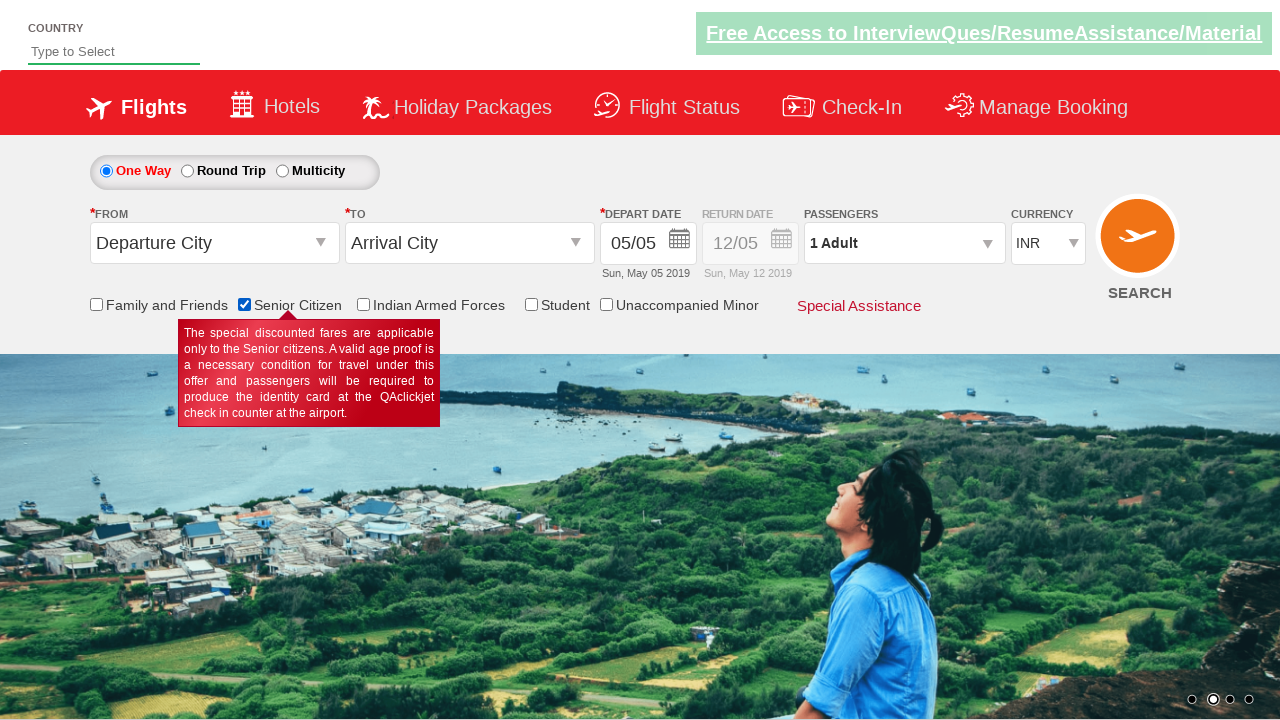

Counted total links on page: 152
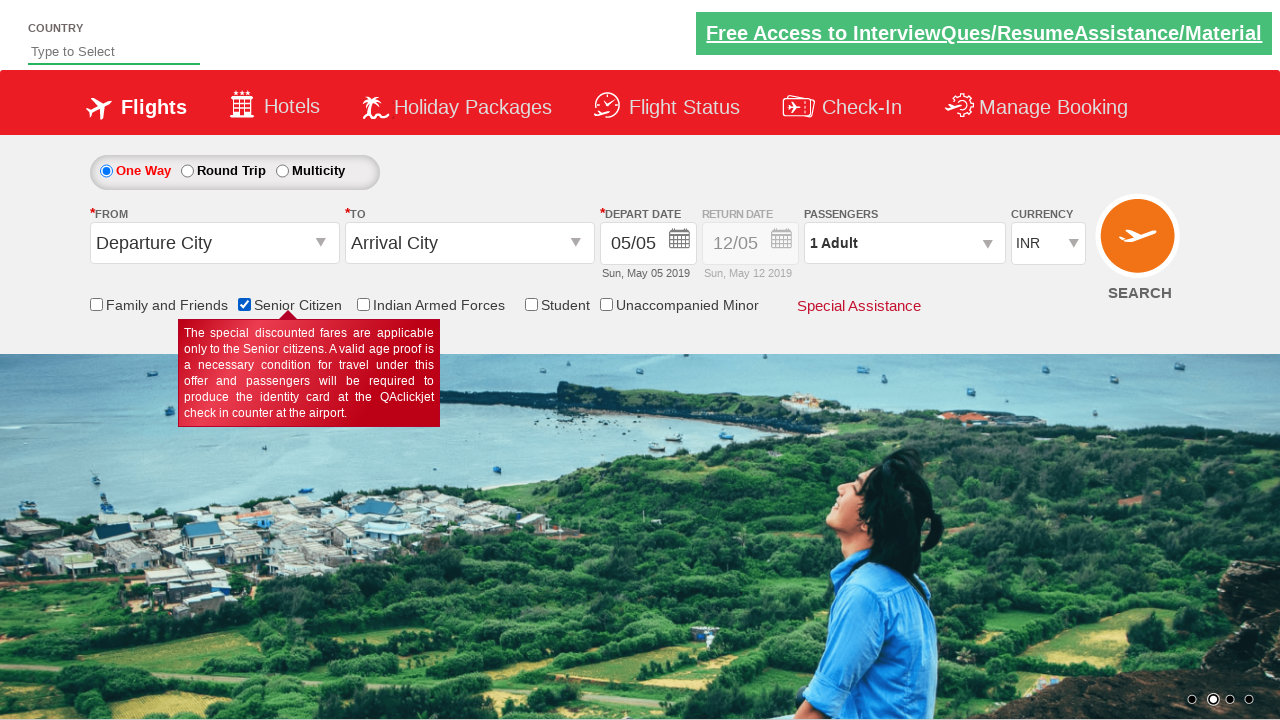

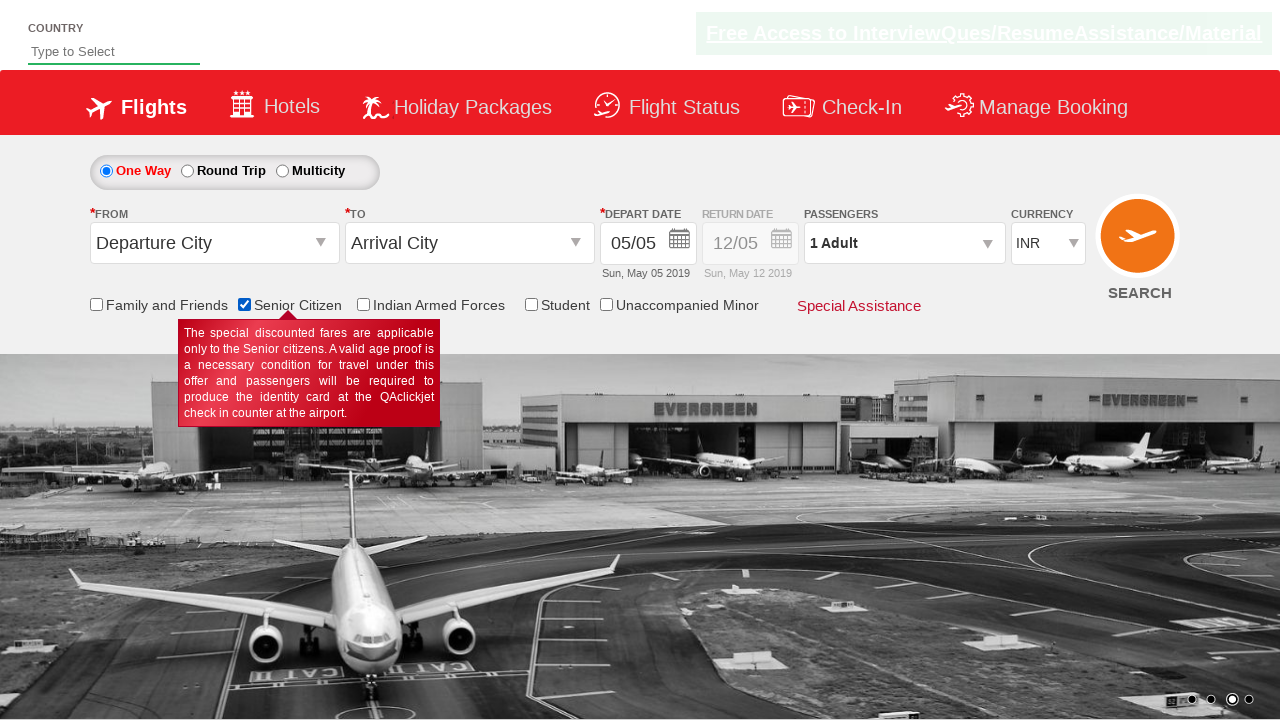